Tests radio button functionality by clicking the third radio button and verifying it is selected

Starting URL: https://rahulshettyacademy.com/AutomationPractice/

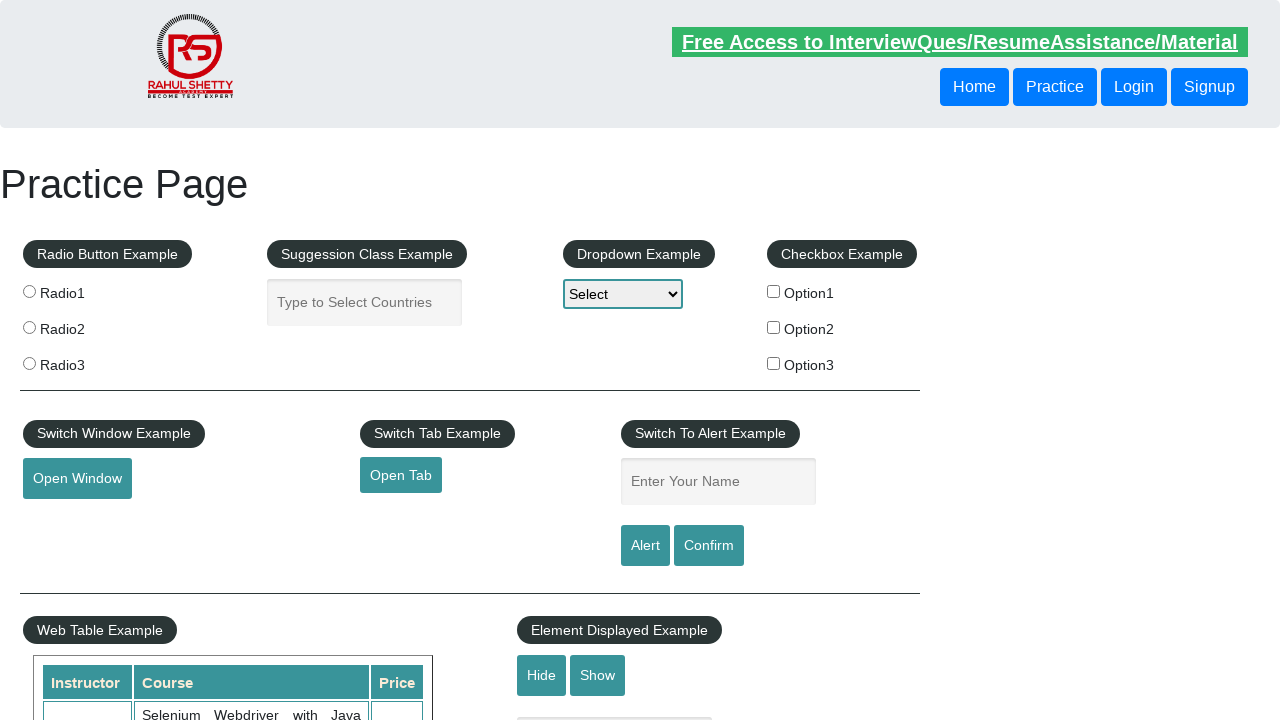

Located all radio button elements on the page
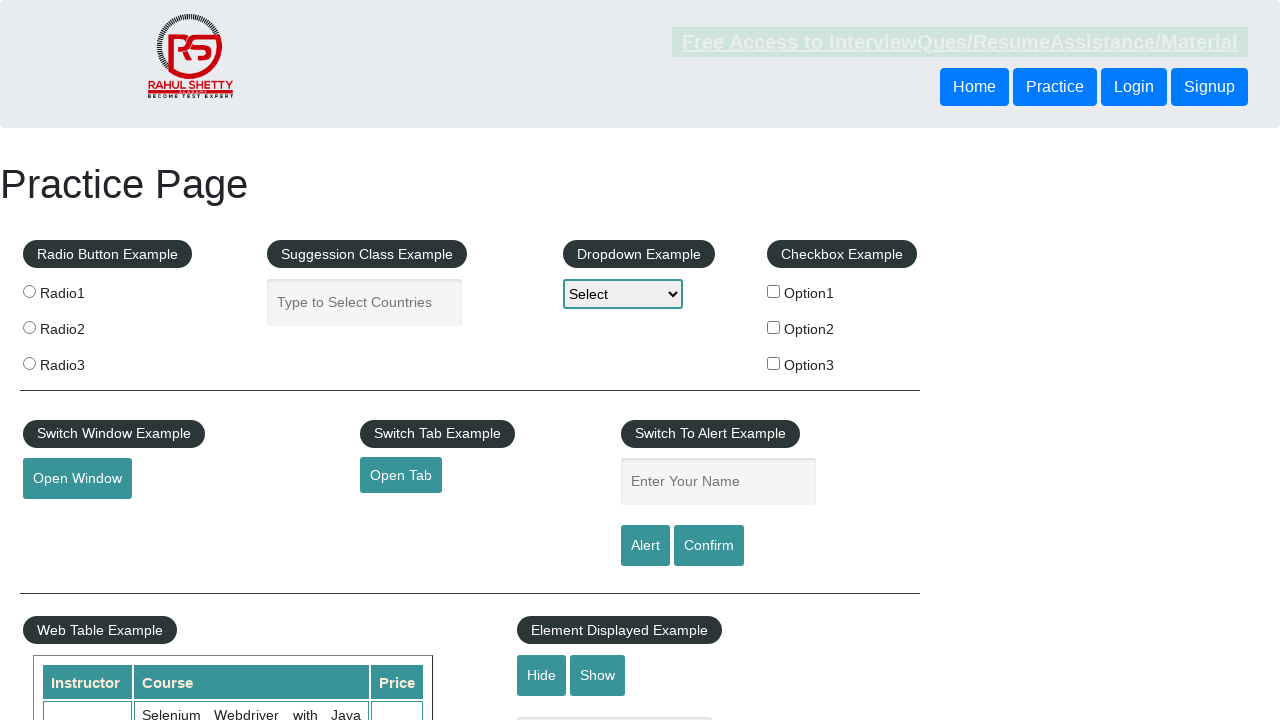

Clicked the third radio button
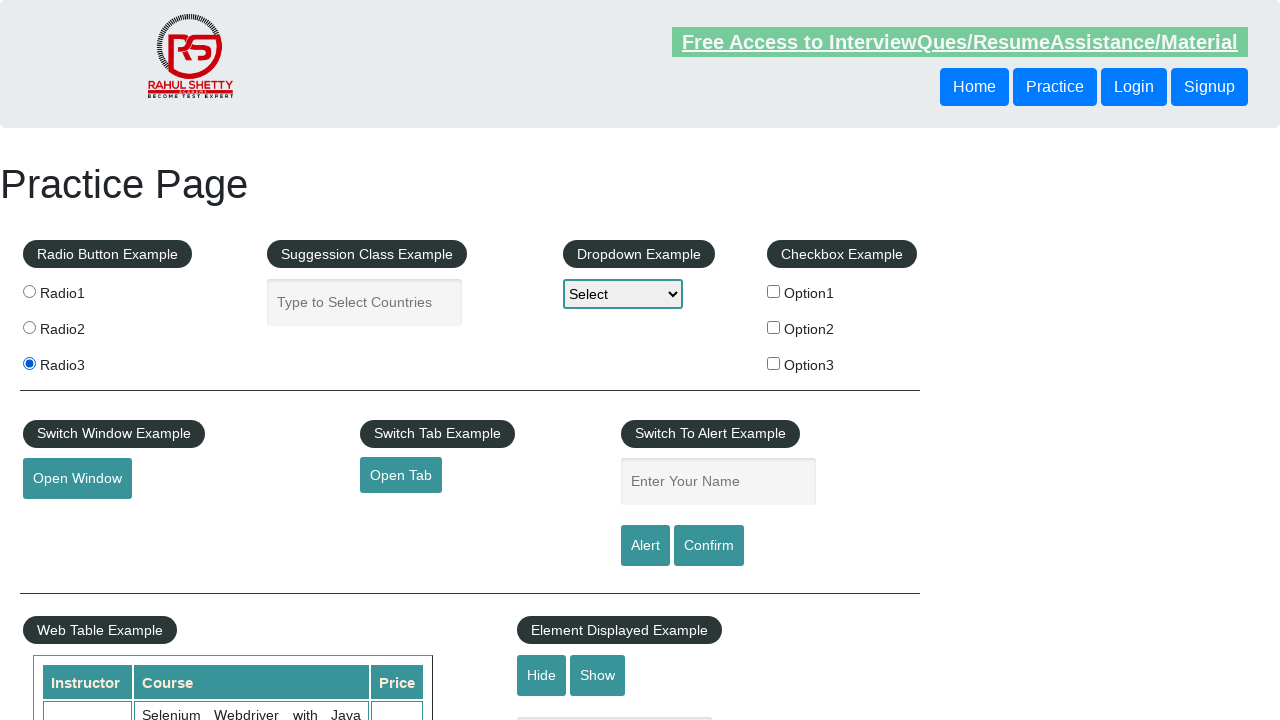

Verified that the third radio button is selected
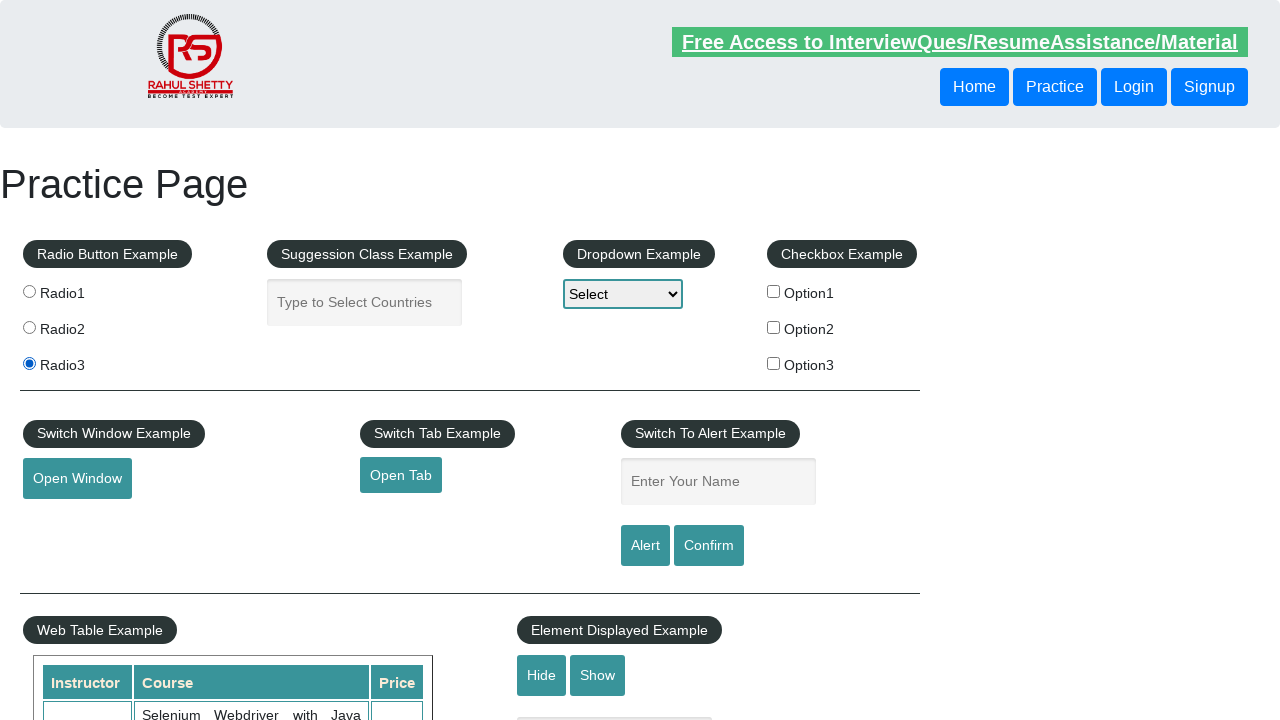

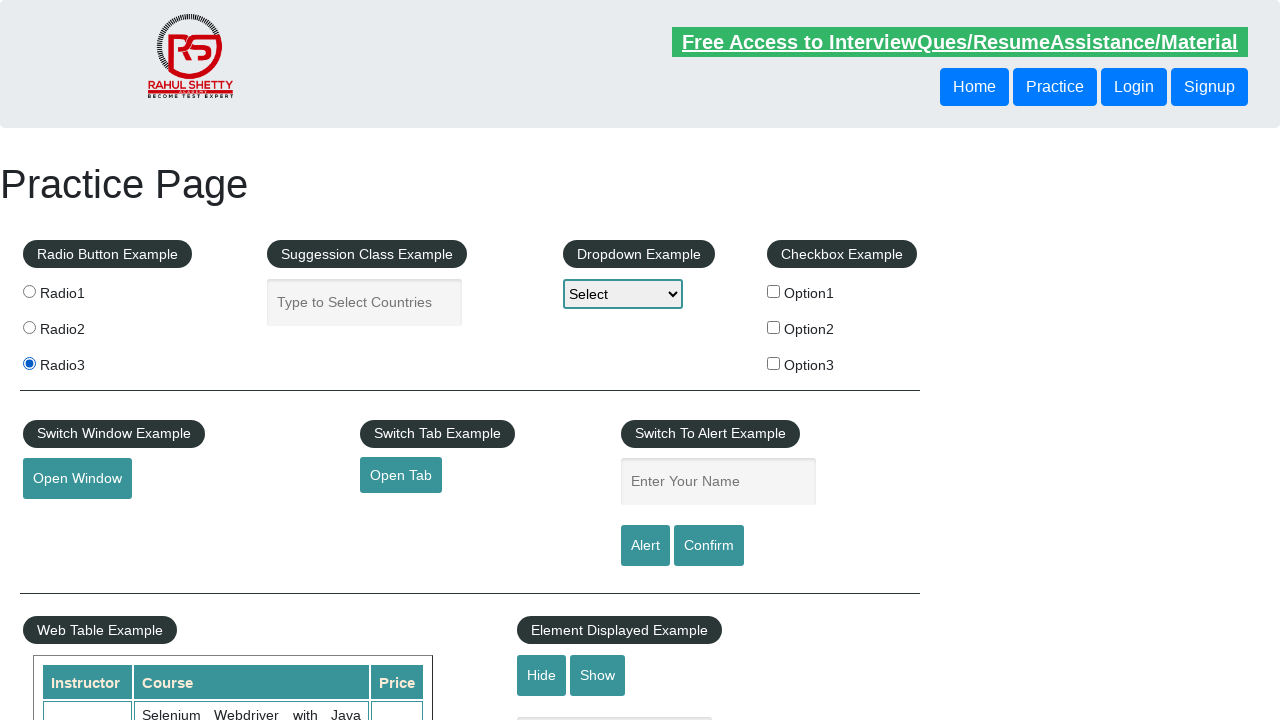